Tests alert functionality on LeafGround practice site by clicking a button that triggers an alert

Starting URL: https://www.leafground.com/alert.xhtml

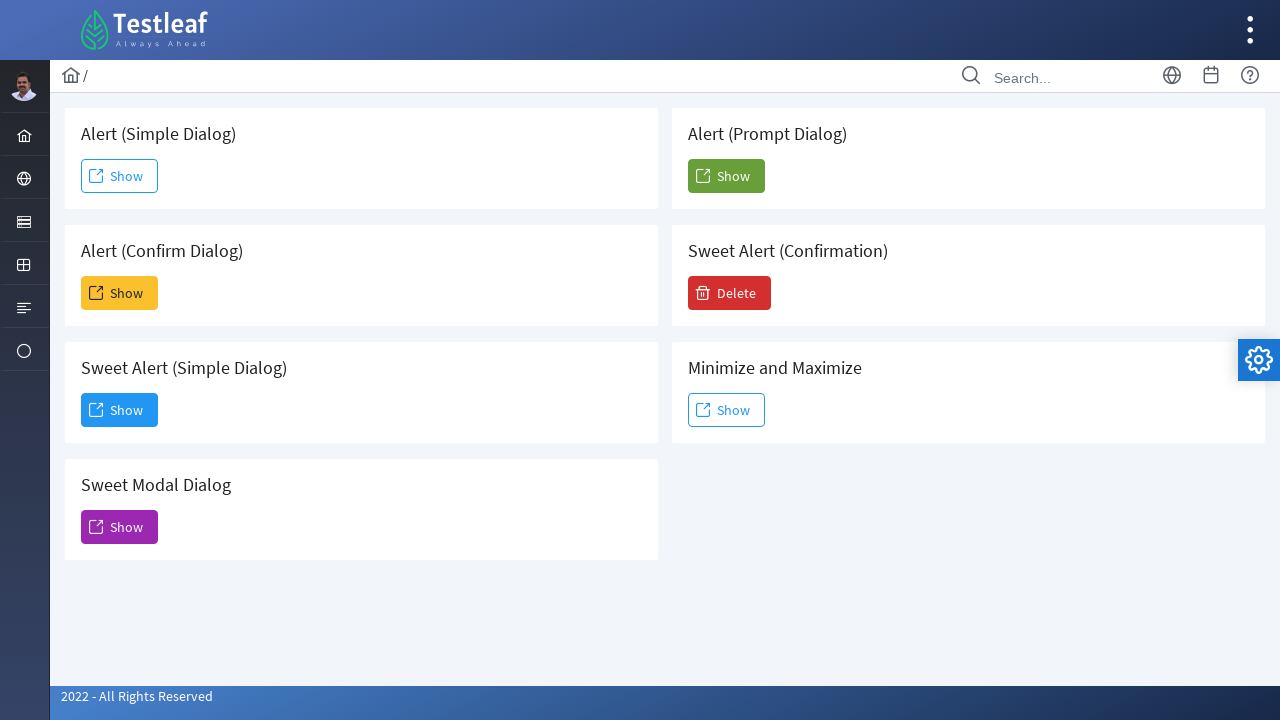

Clicked button to trigger alert on LeafGround alert demo page at (120, 176) on #j_idt88\:j_idt91
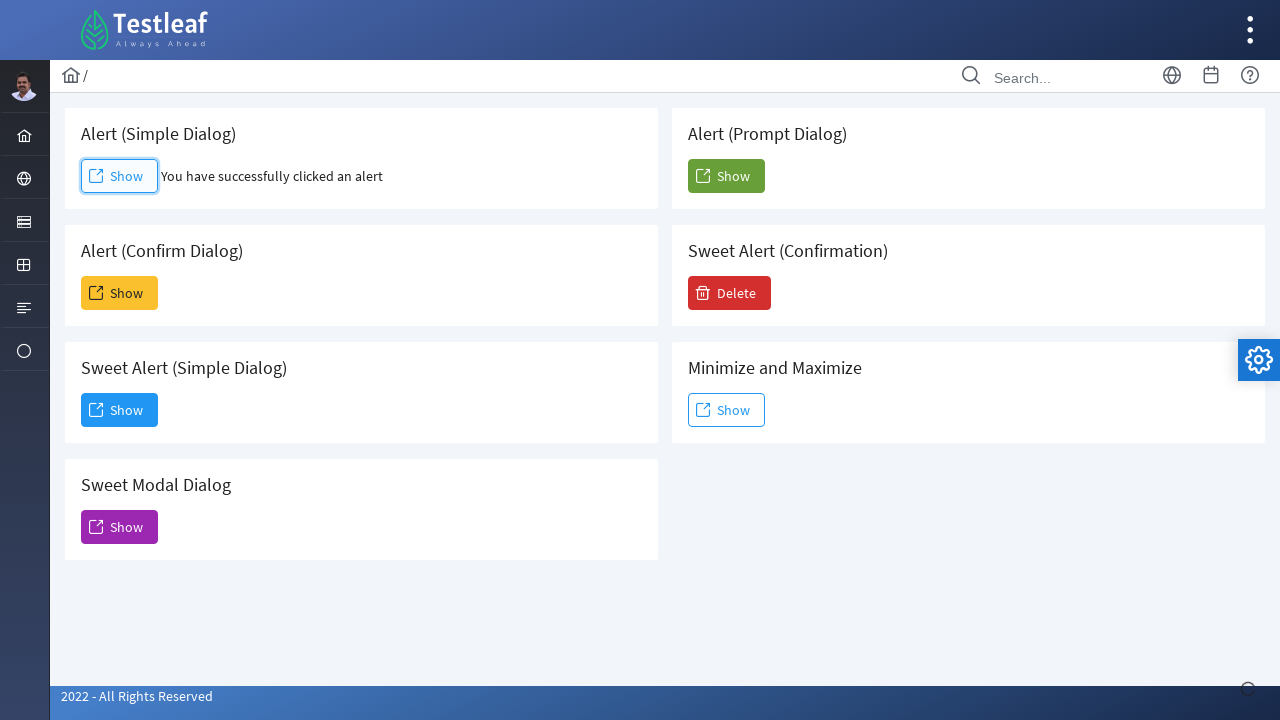

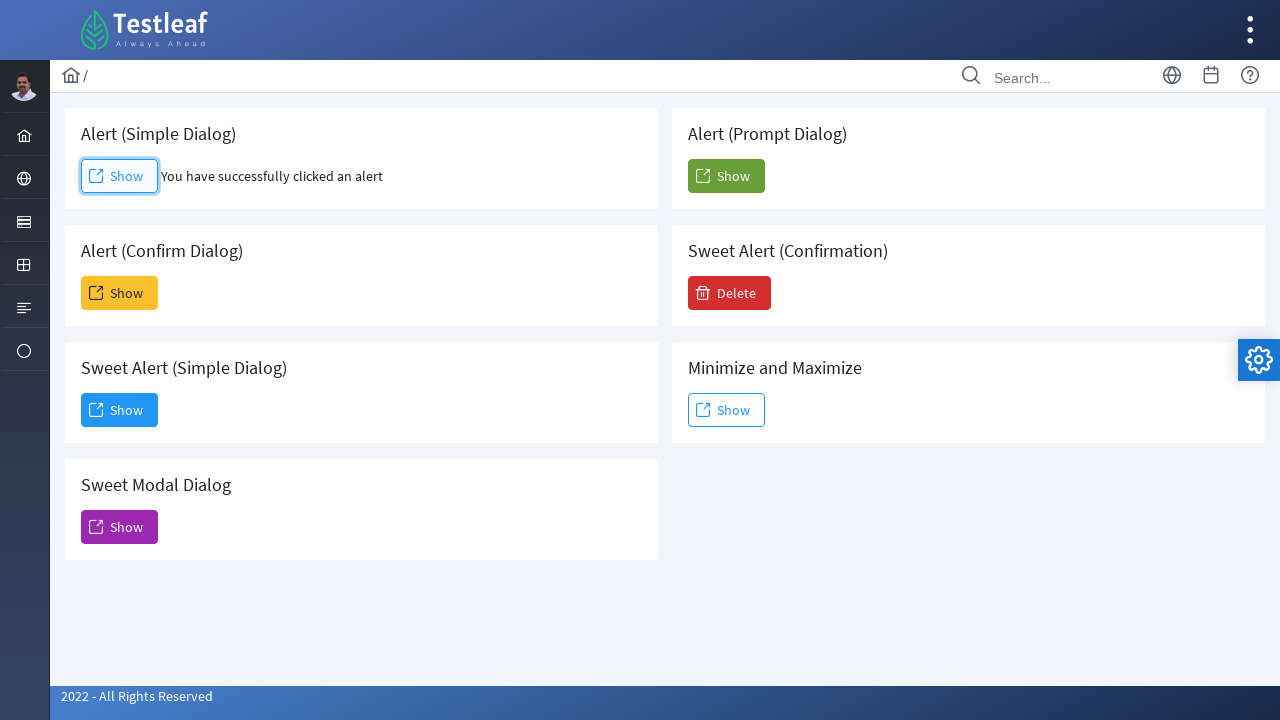